Tests clicking on the logo to navigate home and verifies the hero image is present on the page

Starting URL: https://ultimateqa.com

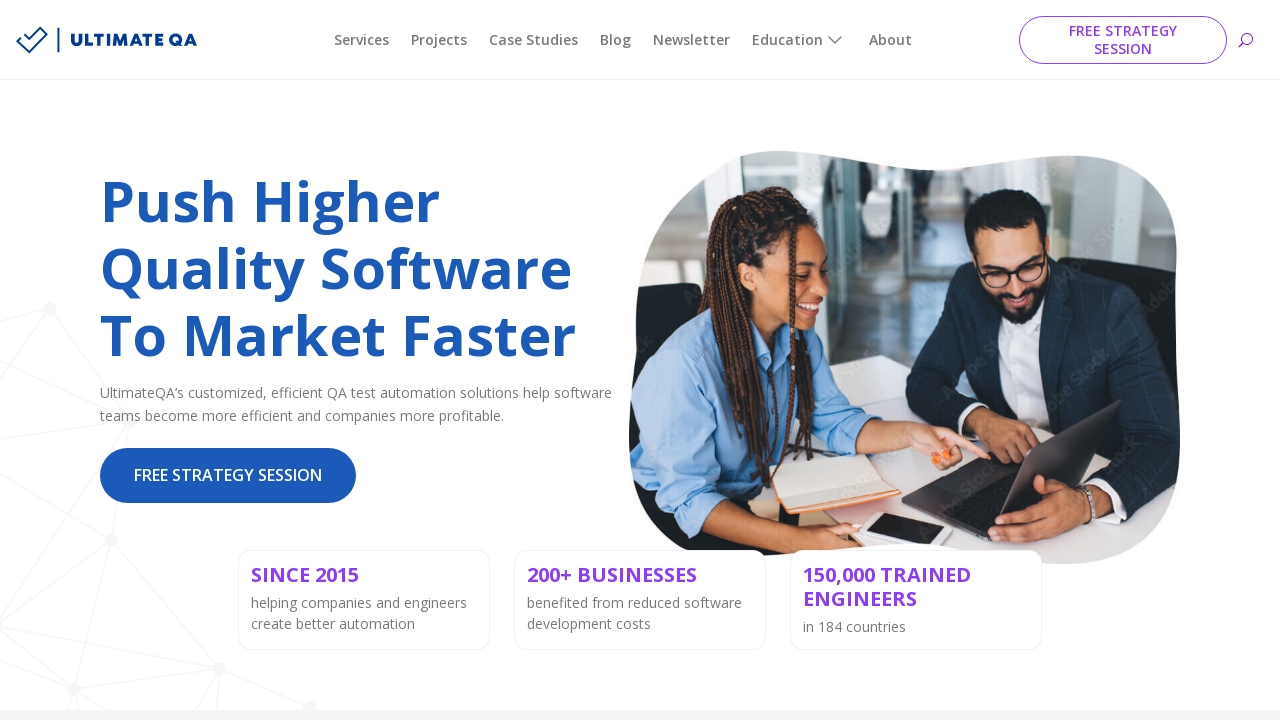

Clicked on the logo to navigate home at (106, 40) on img[data-src='https://ultimateqa.com/wp-content/uploads/2023/11/logo.svg']
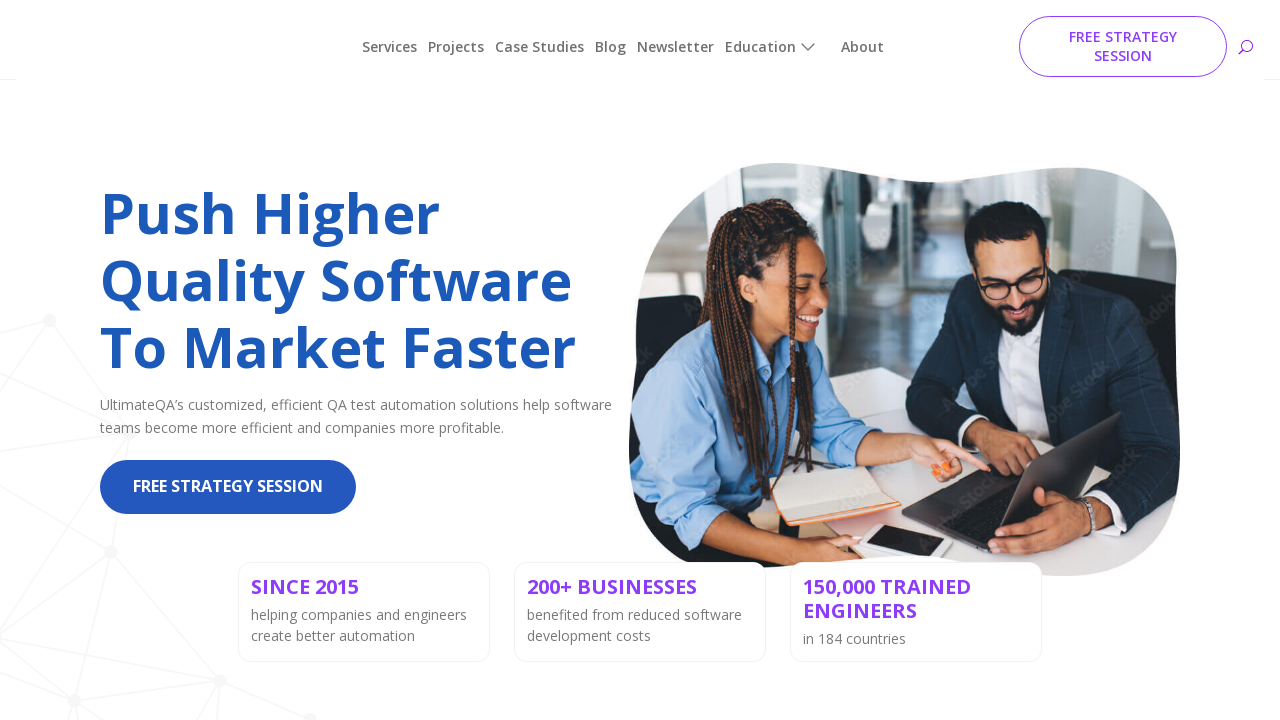

Hero image is present on the page
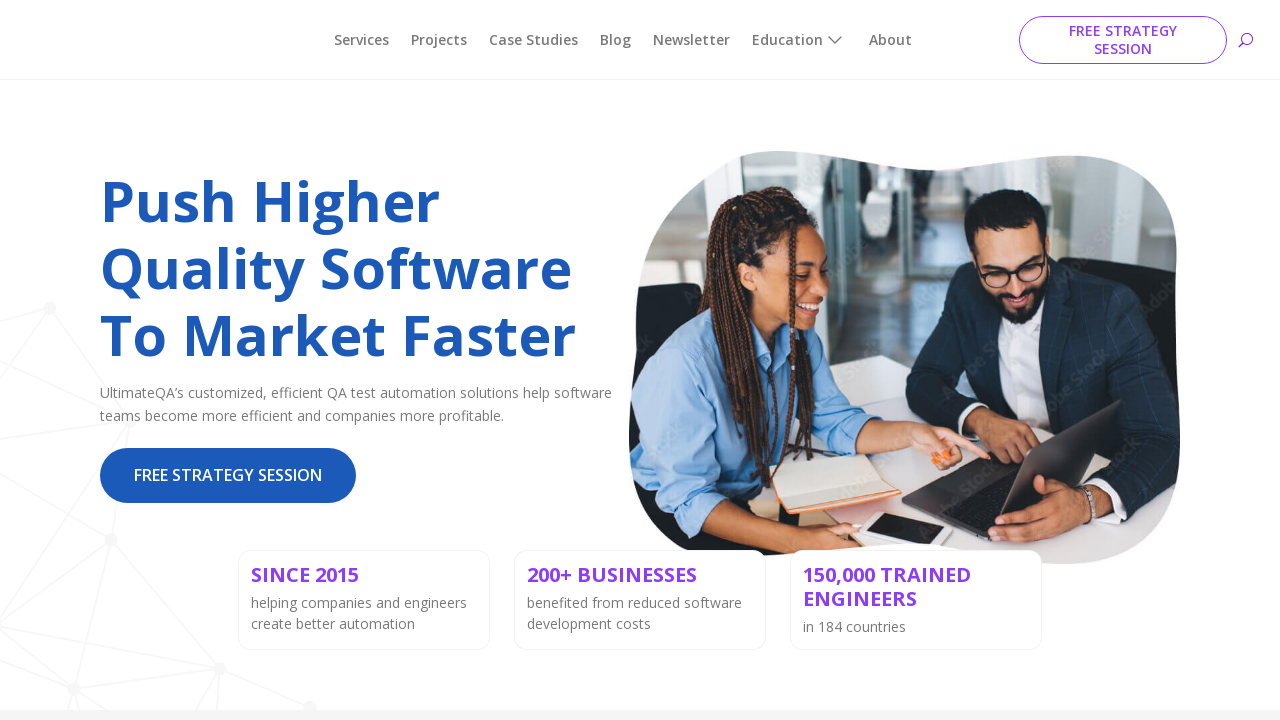

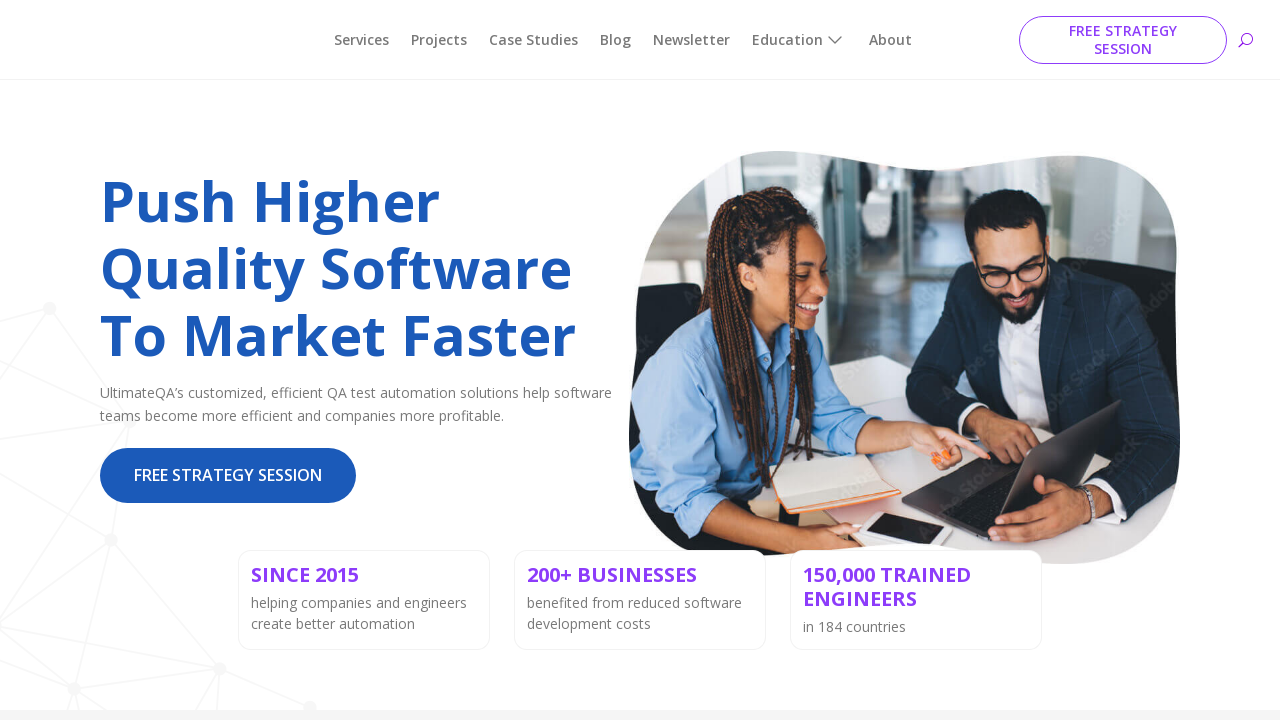